Tests the 7-character validation form with mixed alphanumeric and special characters "CaT1***" and verifies the validation message shows "Valid Value"

Starting URL: https://testpages.eviltester.com/styled/apps/7charval/simple7charvalidation.html

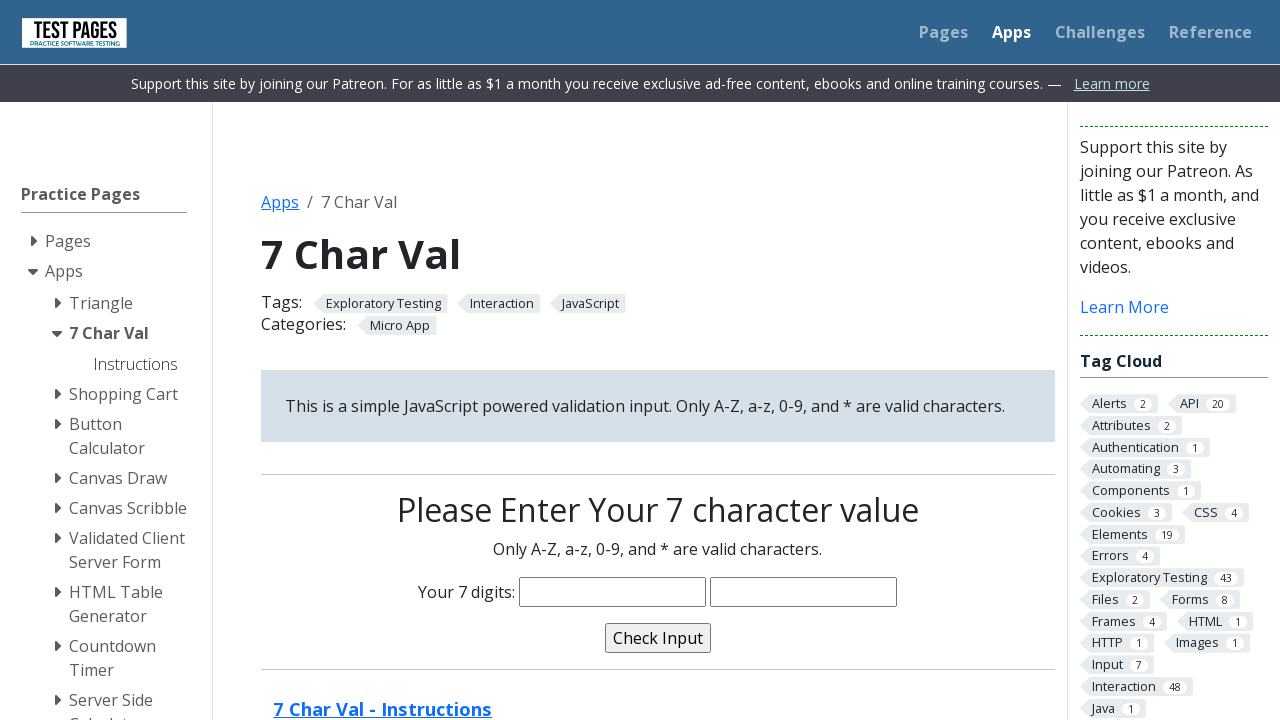

Navigated to 7-character validation form
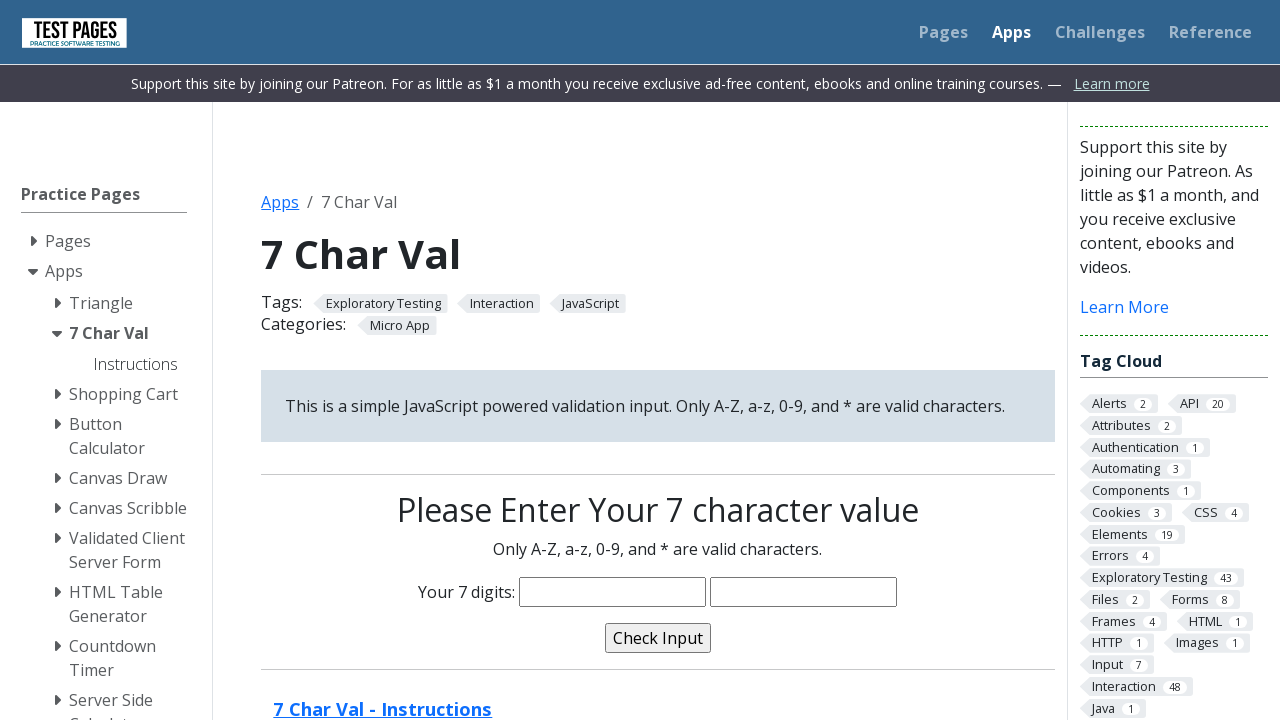

Filled input field with mixed alphanumeric and special characters 'CaT1***' on input[name='characters']
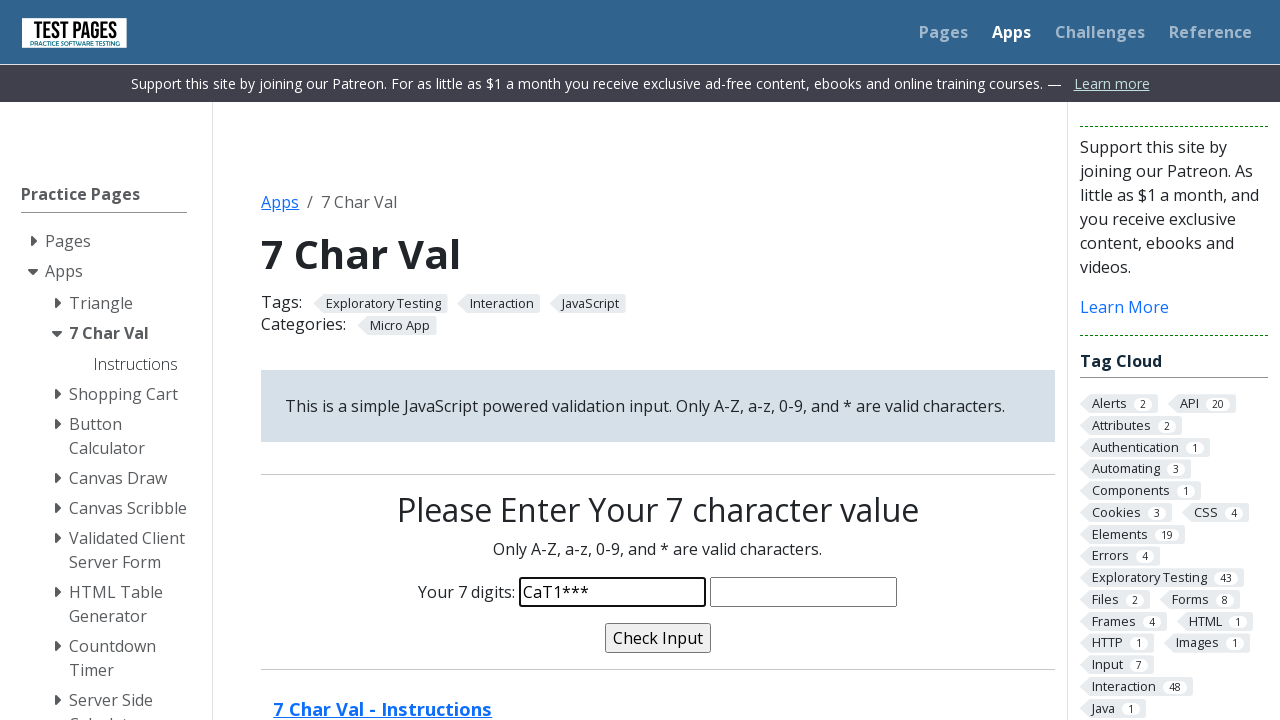

Clicked validate button at (658, 638) on input[name='validate']
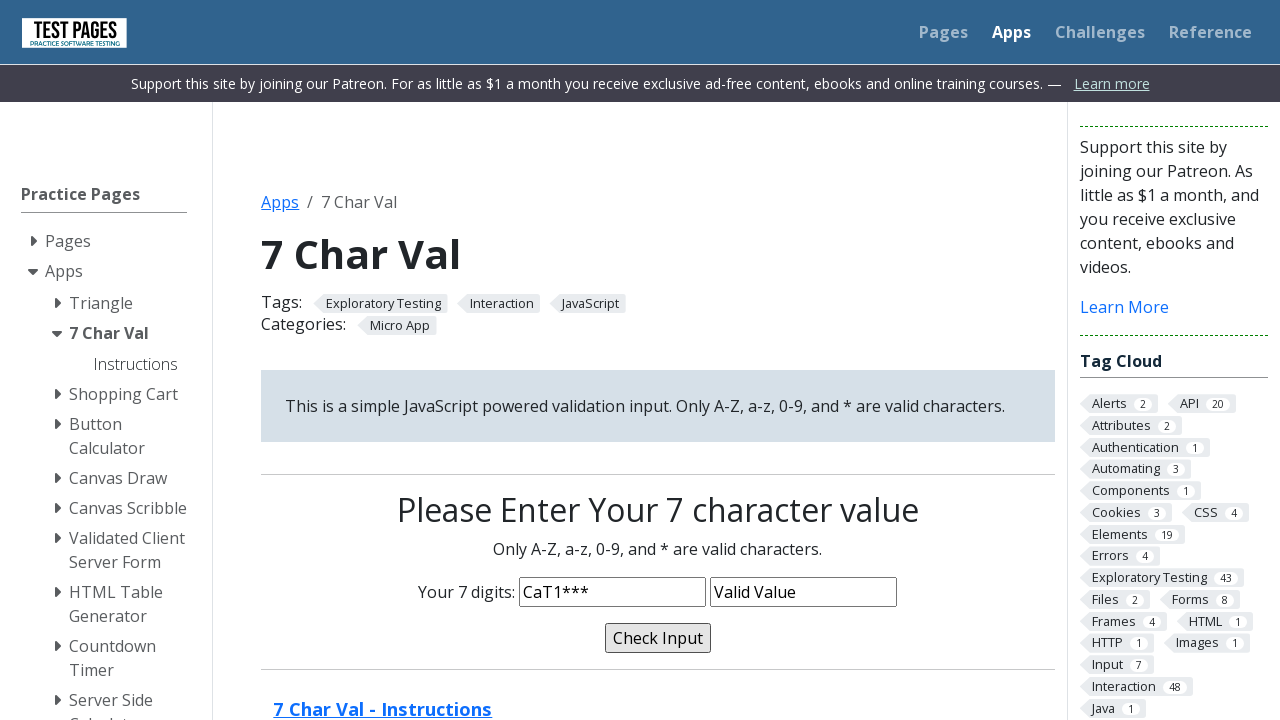

Validation message confirmed as 'Valid Value'
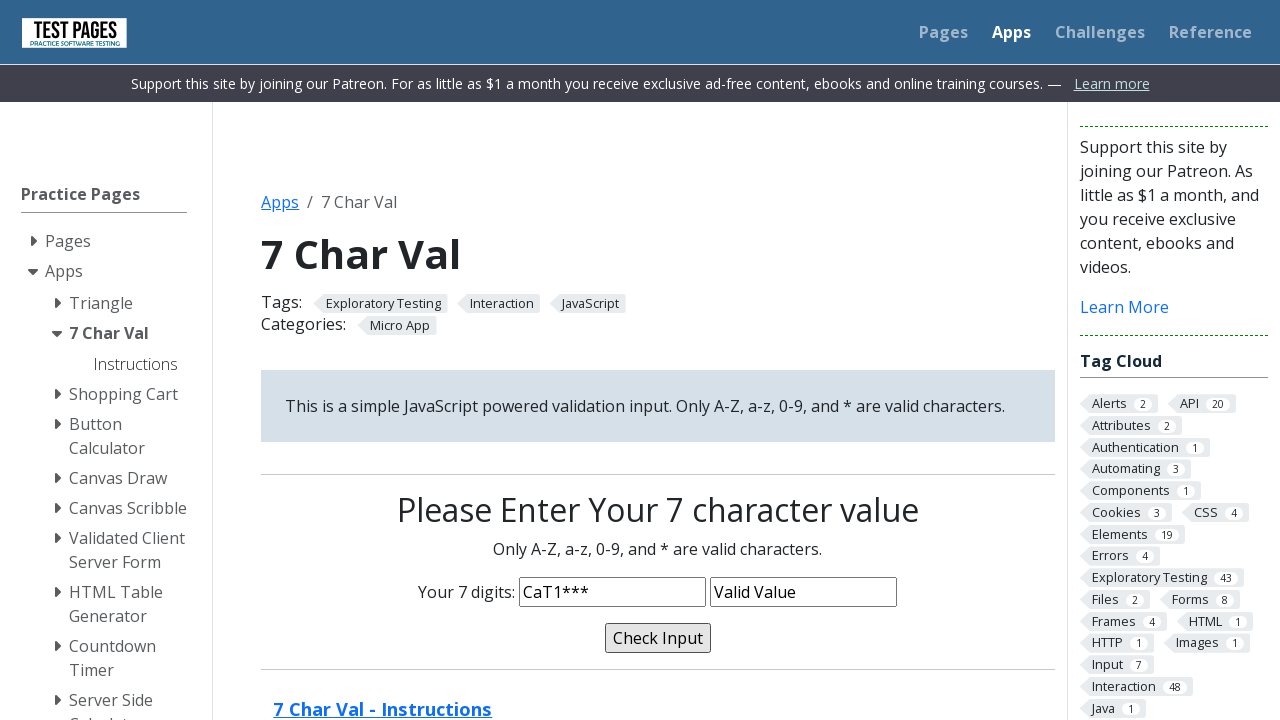

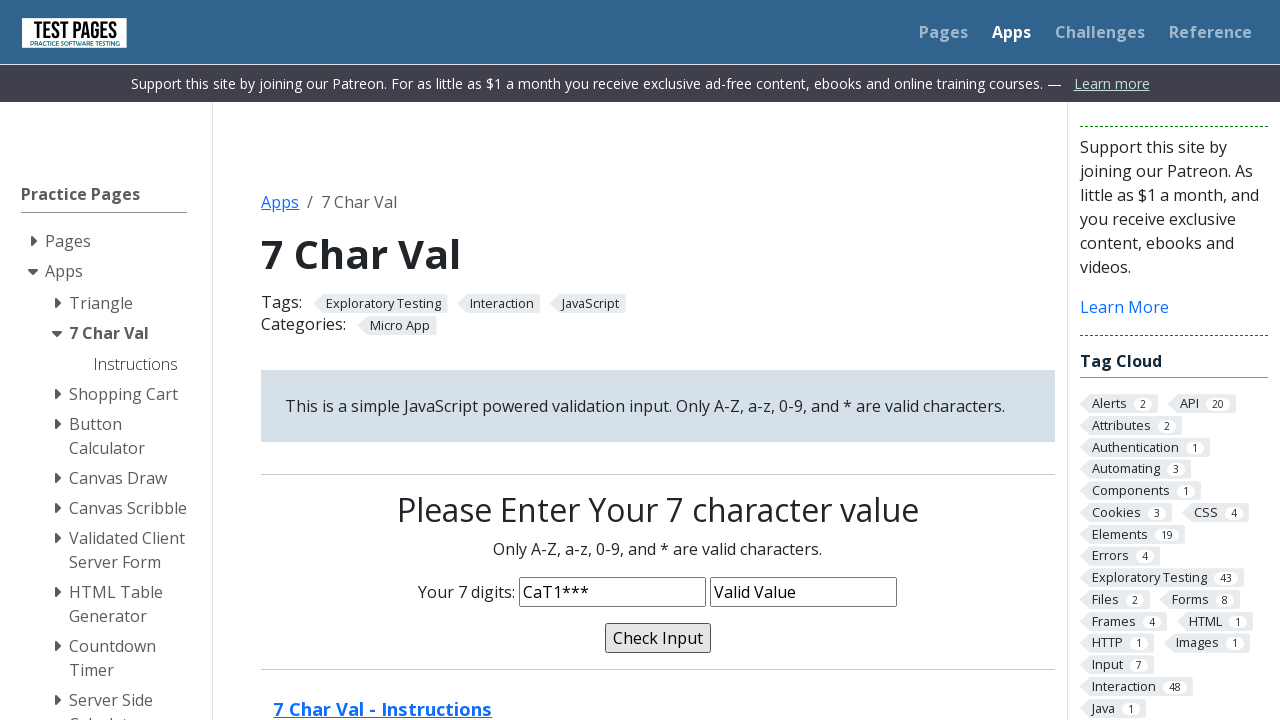